Tests keyboard key press functionality by sending a SPACE key to an input element and verifying the displayed result text shows the correct key was pressed.

Starting URL: http://the-internet.herokuapp.com/key_presses

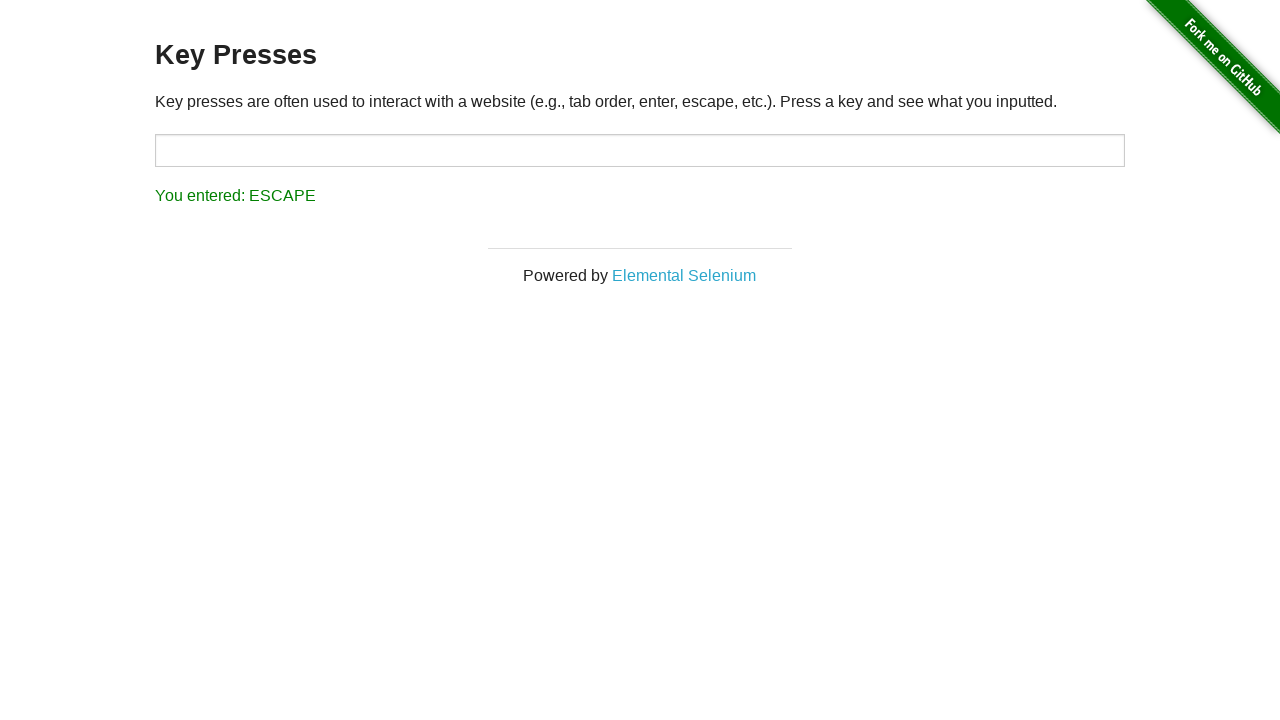

Pressed SPACE key on target input element on #target
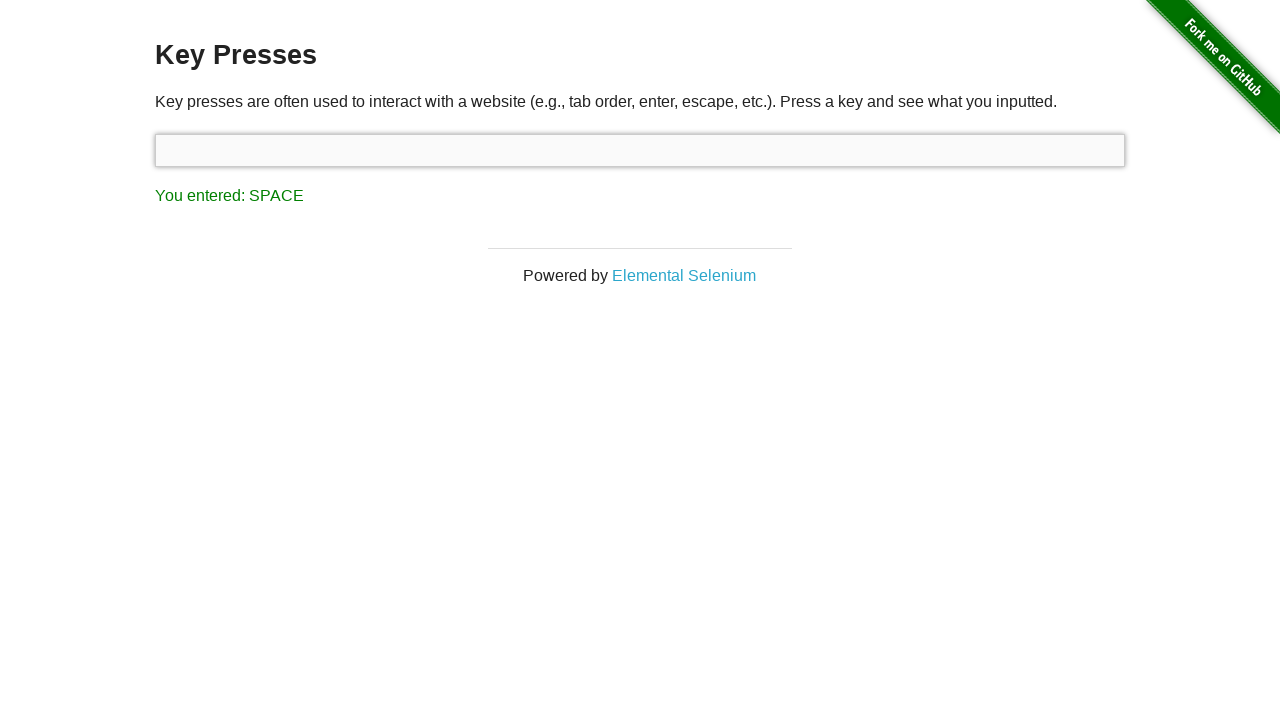

Result element loaded and is visible
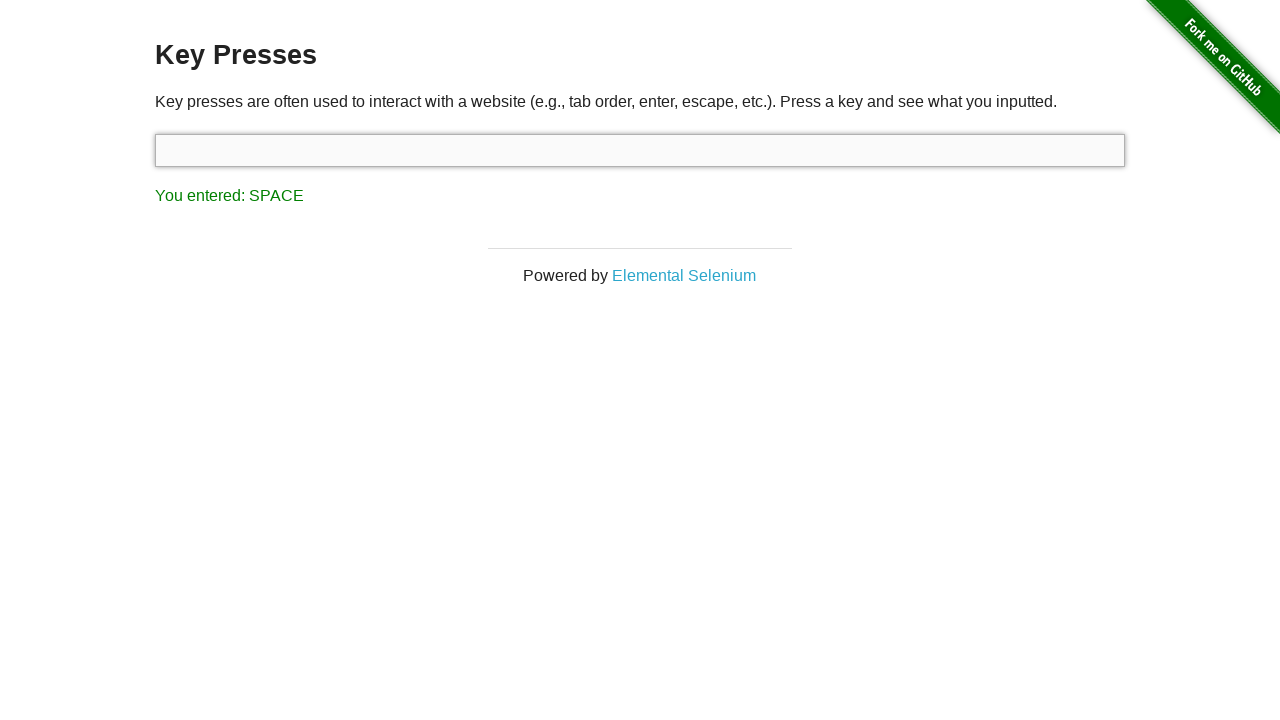

Retrieved result text: 'You entered: SPACE'
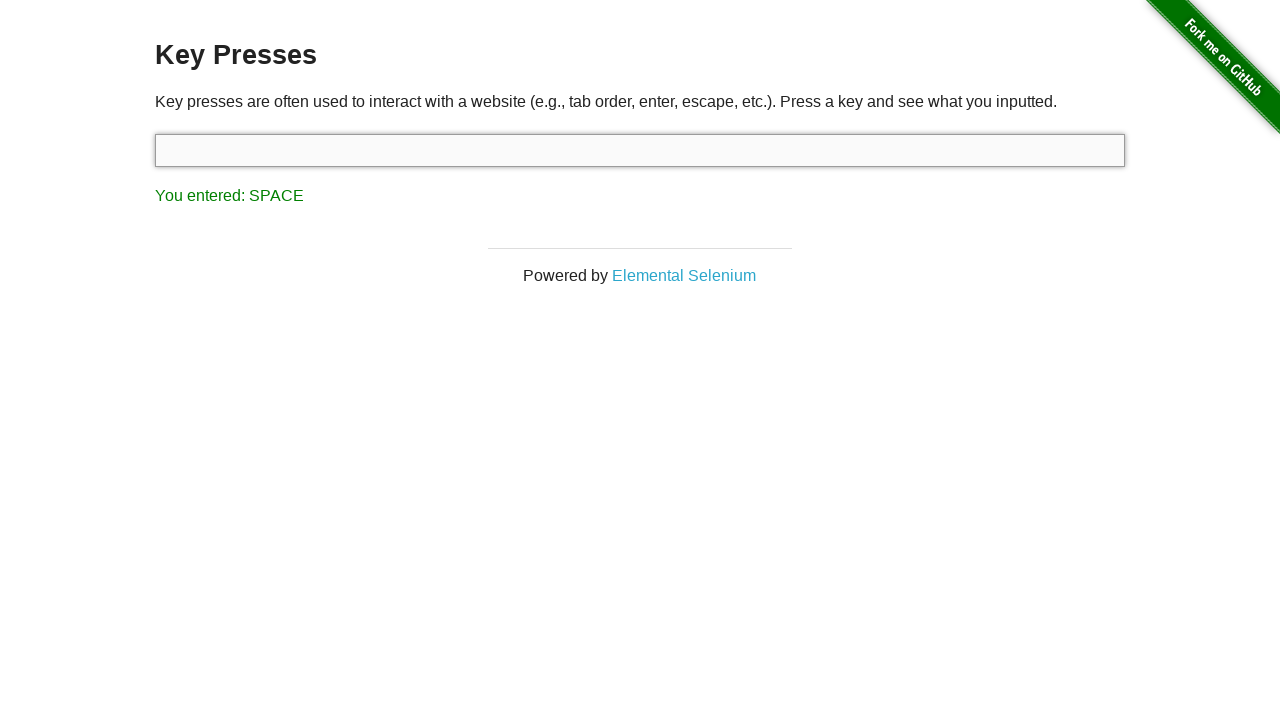

Verified result text matches expected 'You entered: SPACE'
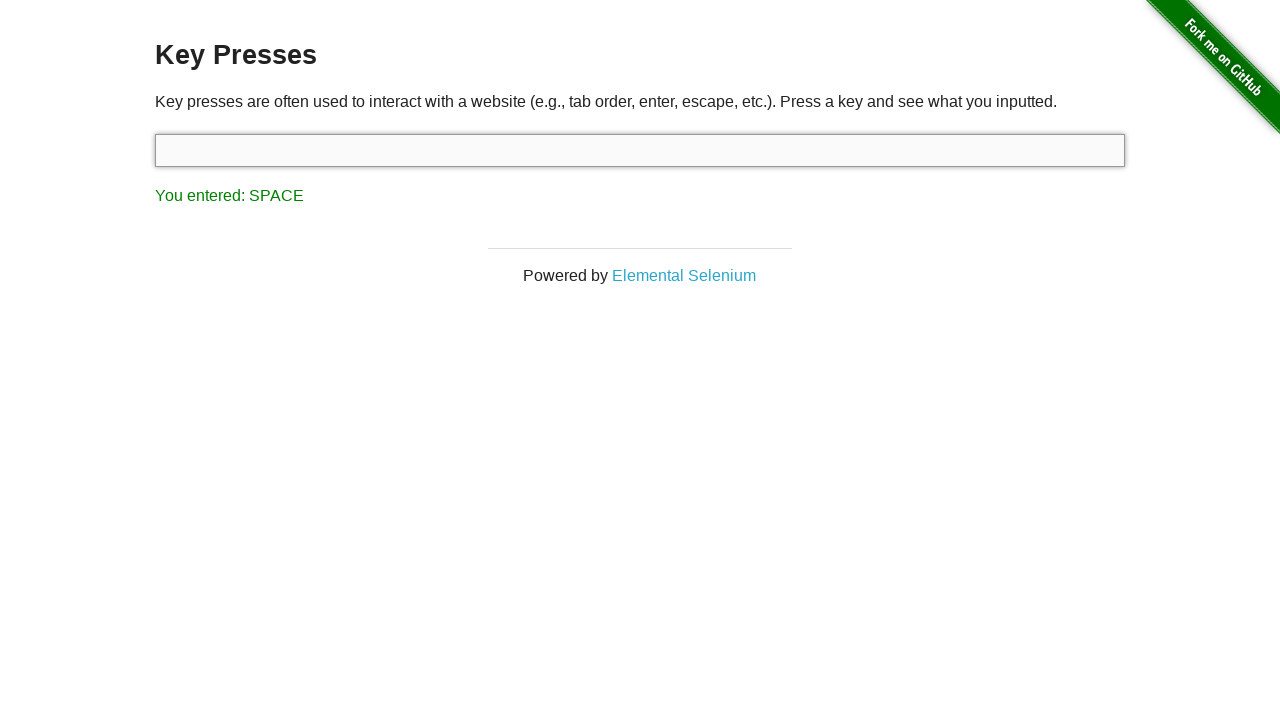

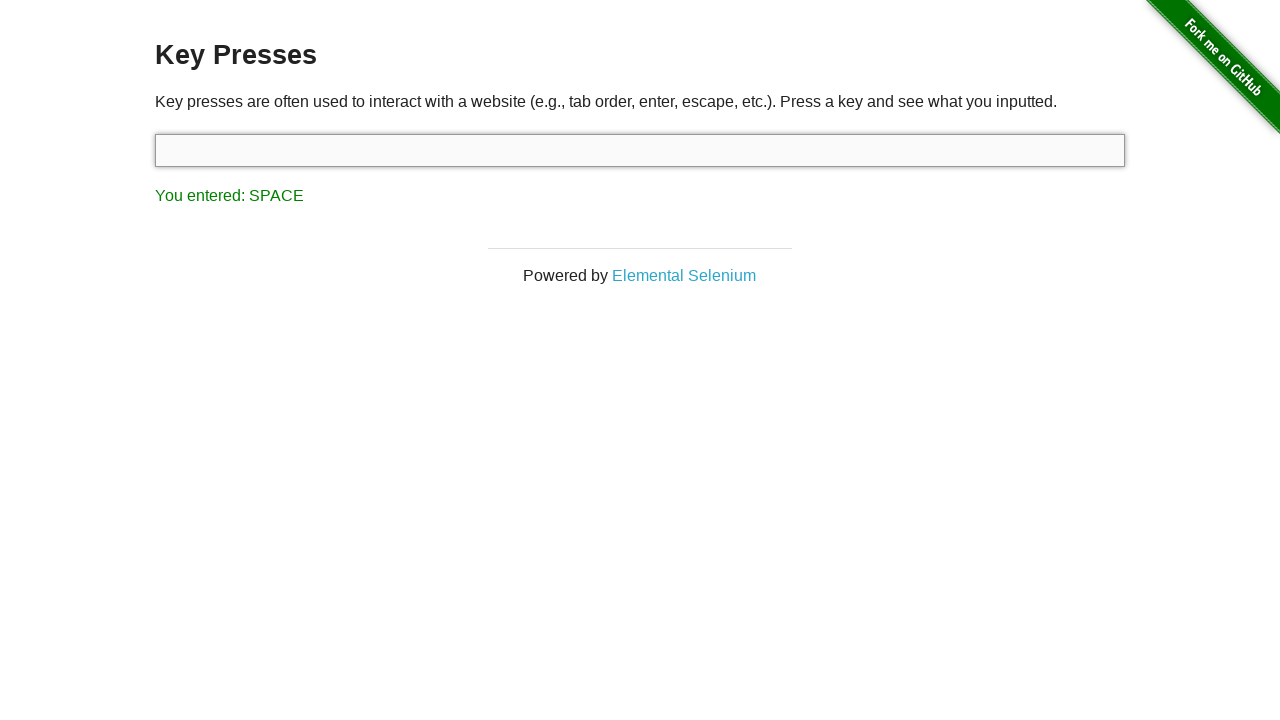